Tests the calculator application by entering two numbers (12 and 4), selecting the DIVISION operation, and verifying the result

Starting URL: https://juliemr.github.io/protractor-demo/

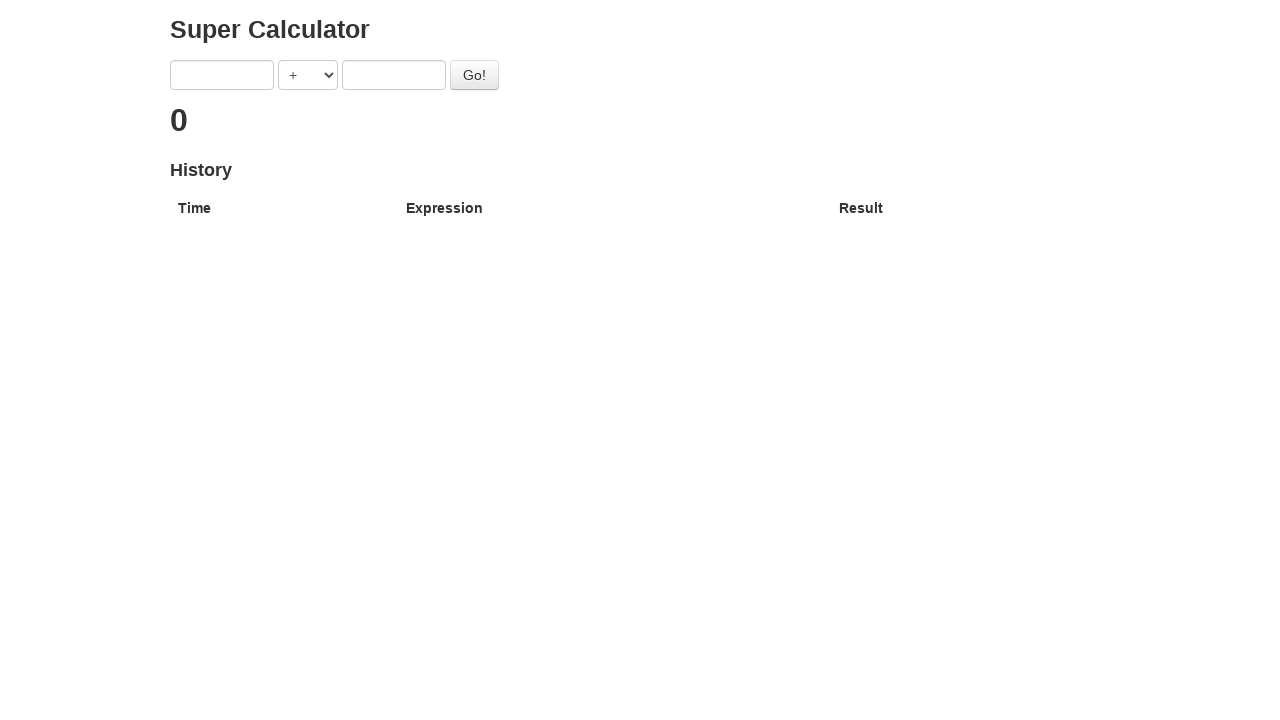

Filled first number input with '12' on input[ng-model='first']
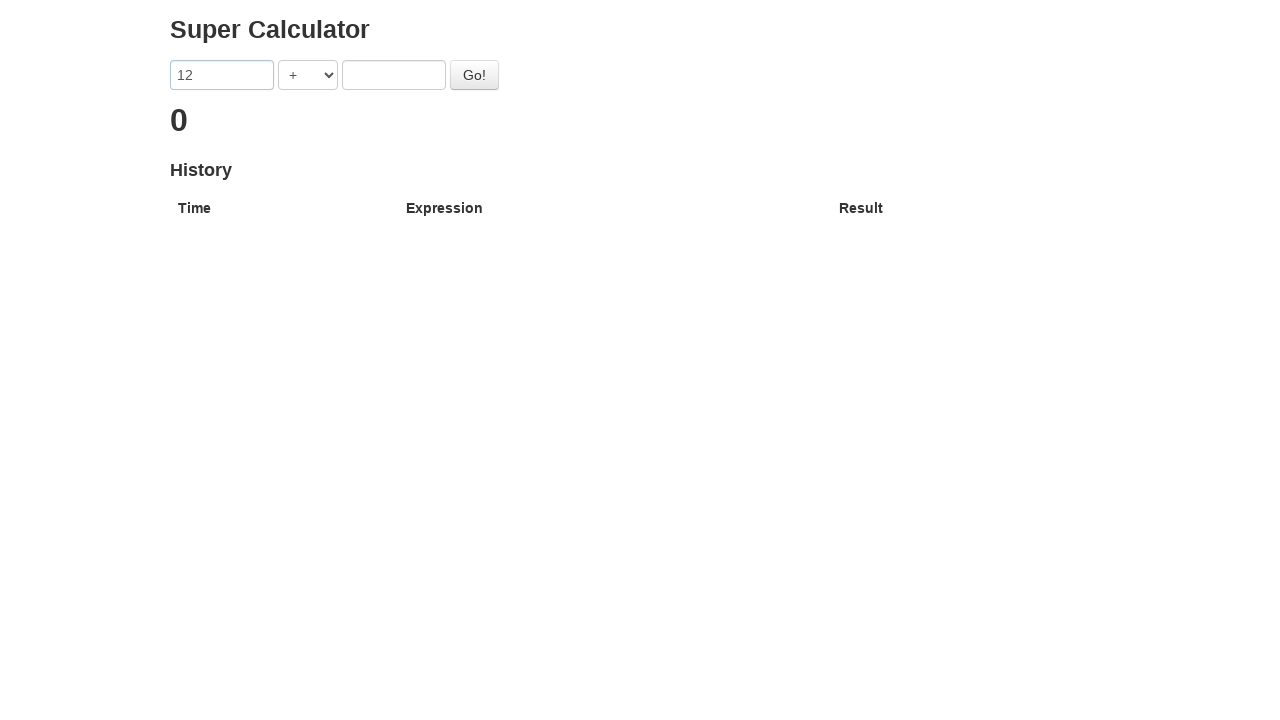

Filled second number input with '4' on input[ng-model='second']
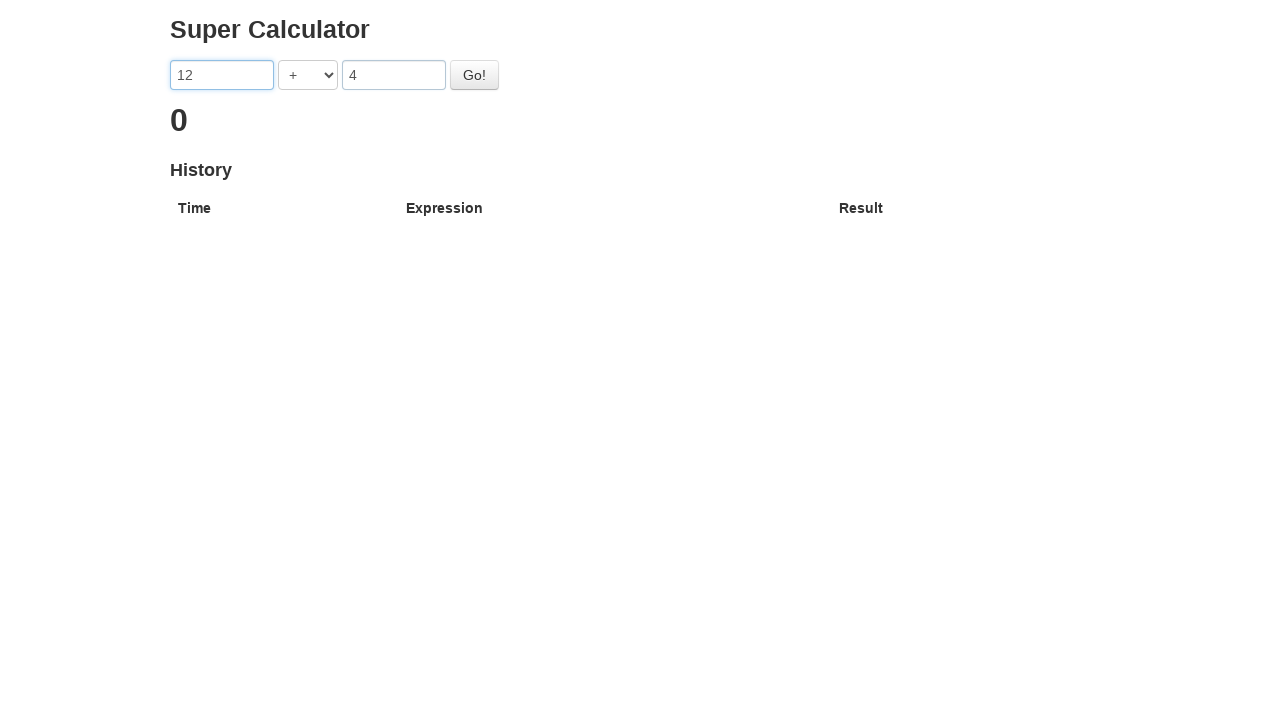

Selected DIVISION operator from dropdown on select[ng-model='operator']
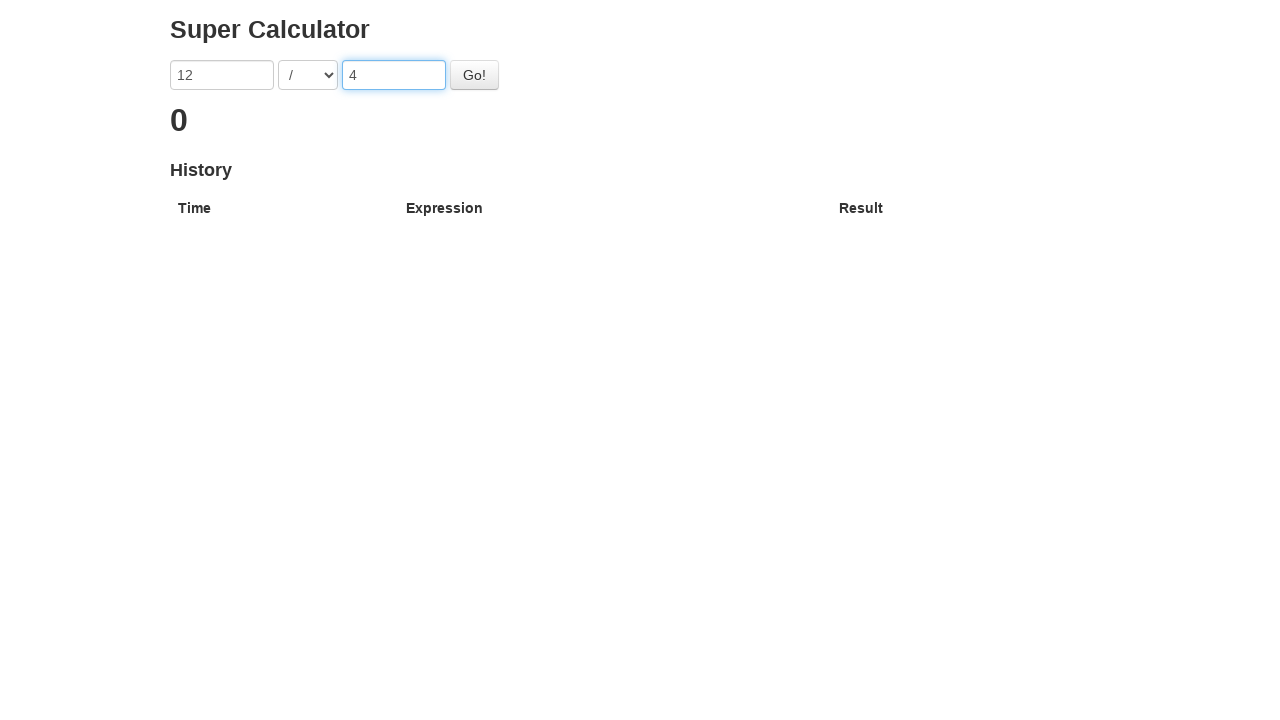

Clicked Go button to calculate division at (474, 75) on #gobutton
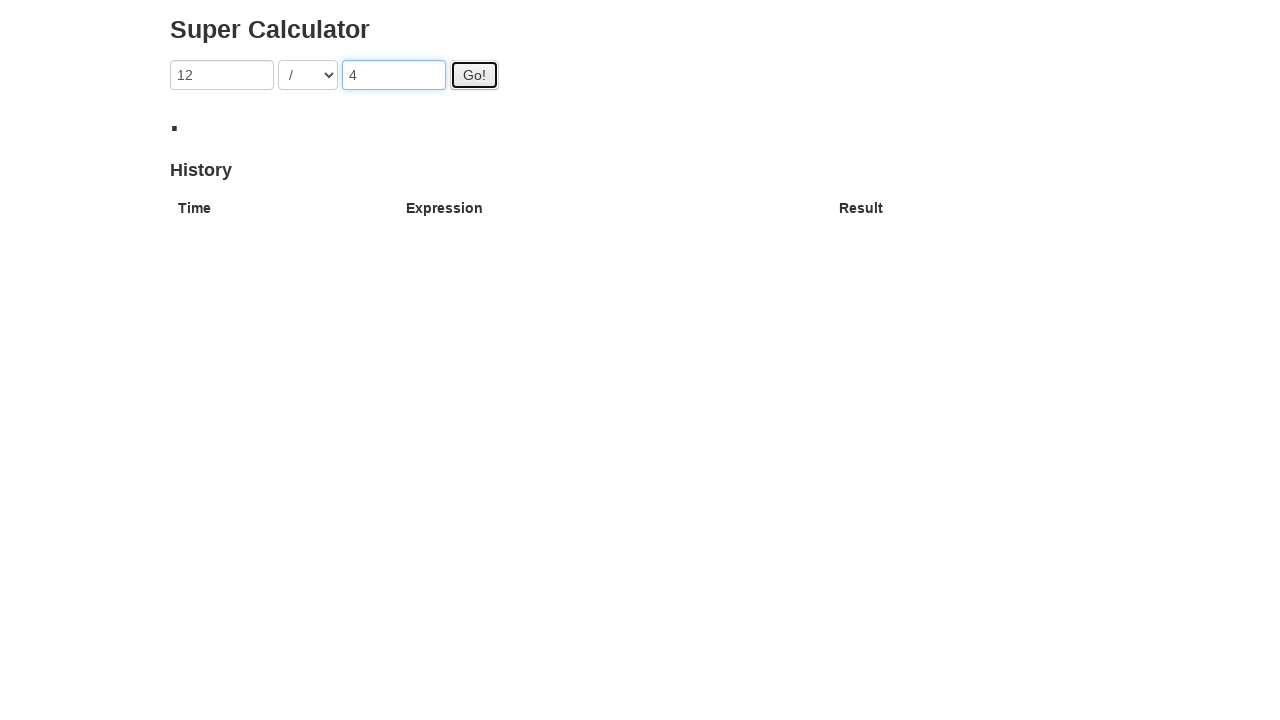

Division result appeared on page
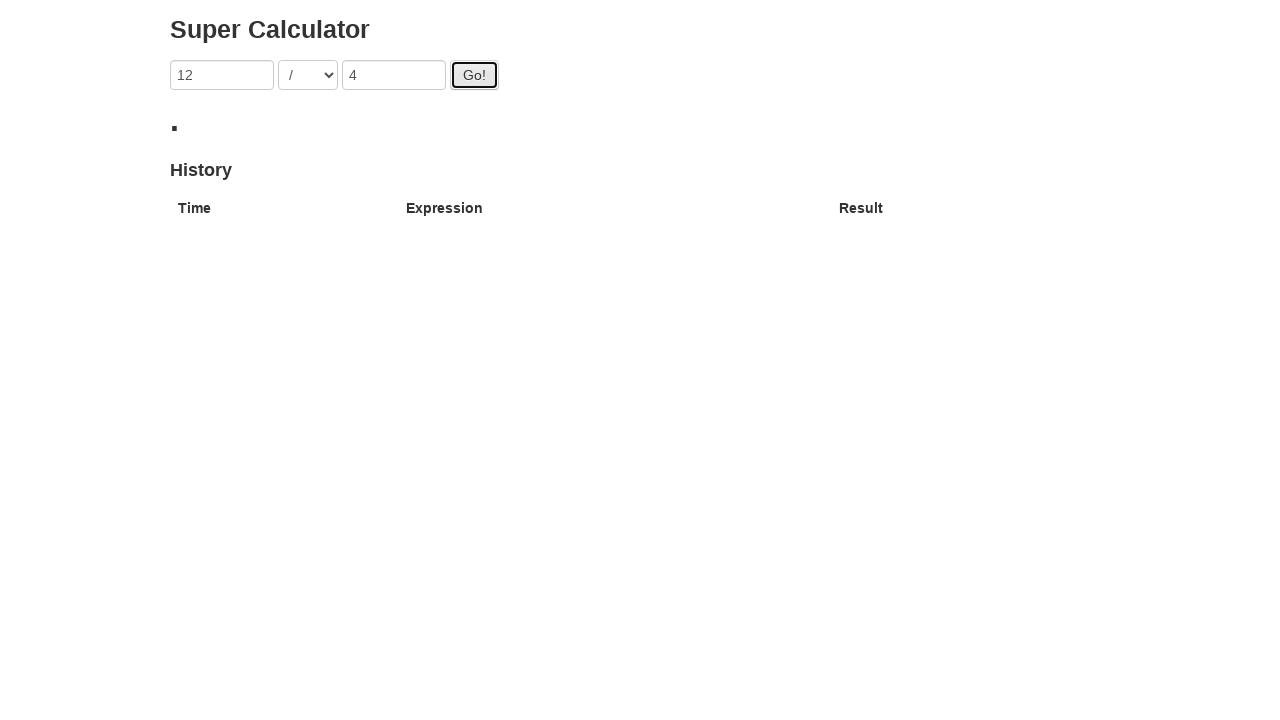

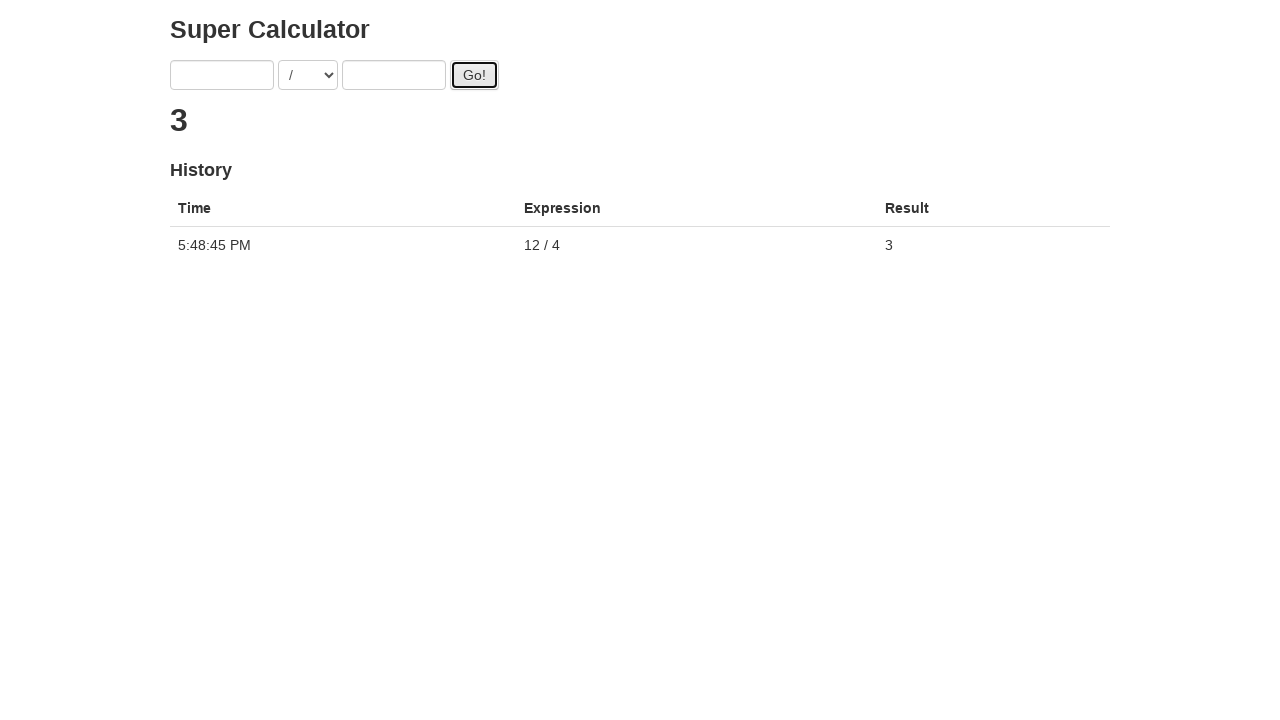